Tests that the clear completed button displays correct text

Starting URL: https://demo.playwright.dev/todomvc

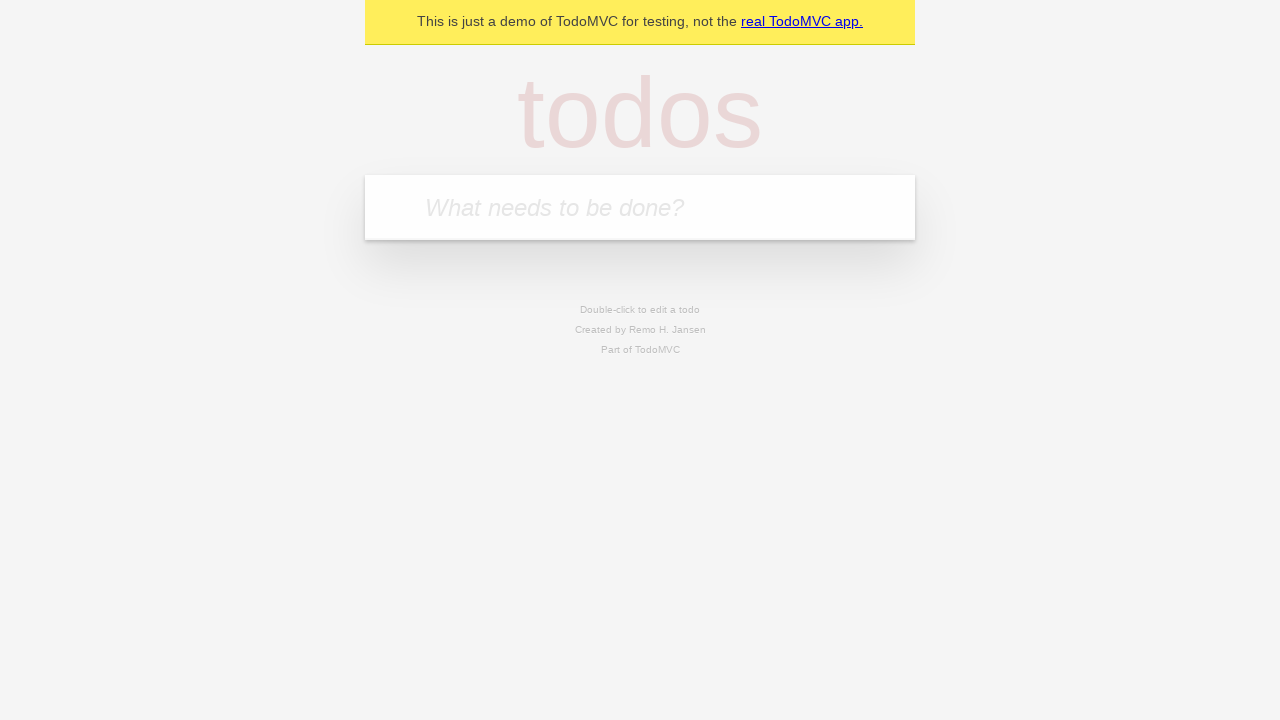

Filled new todo field with 'buy some cheese' on .new-todo
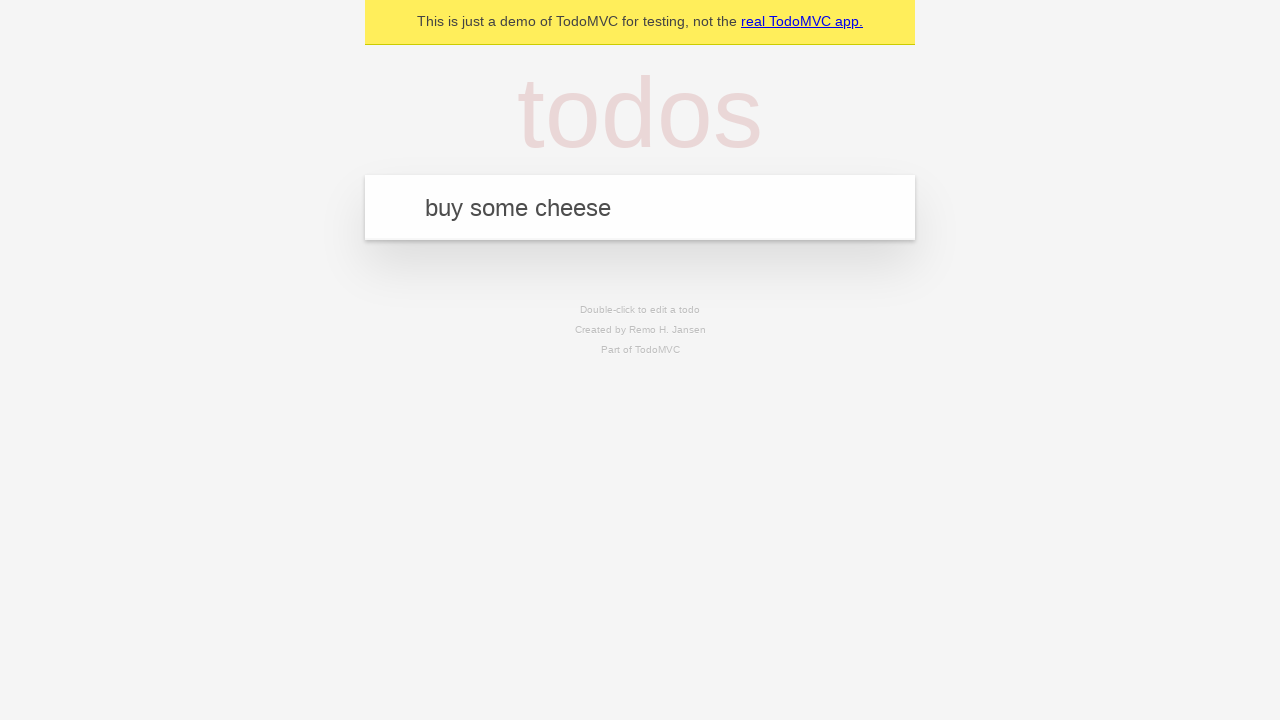

Pressed Enter to add first todo on .new-todo
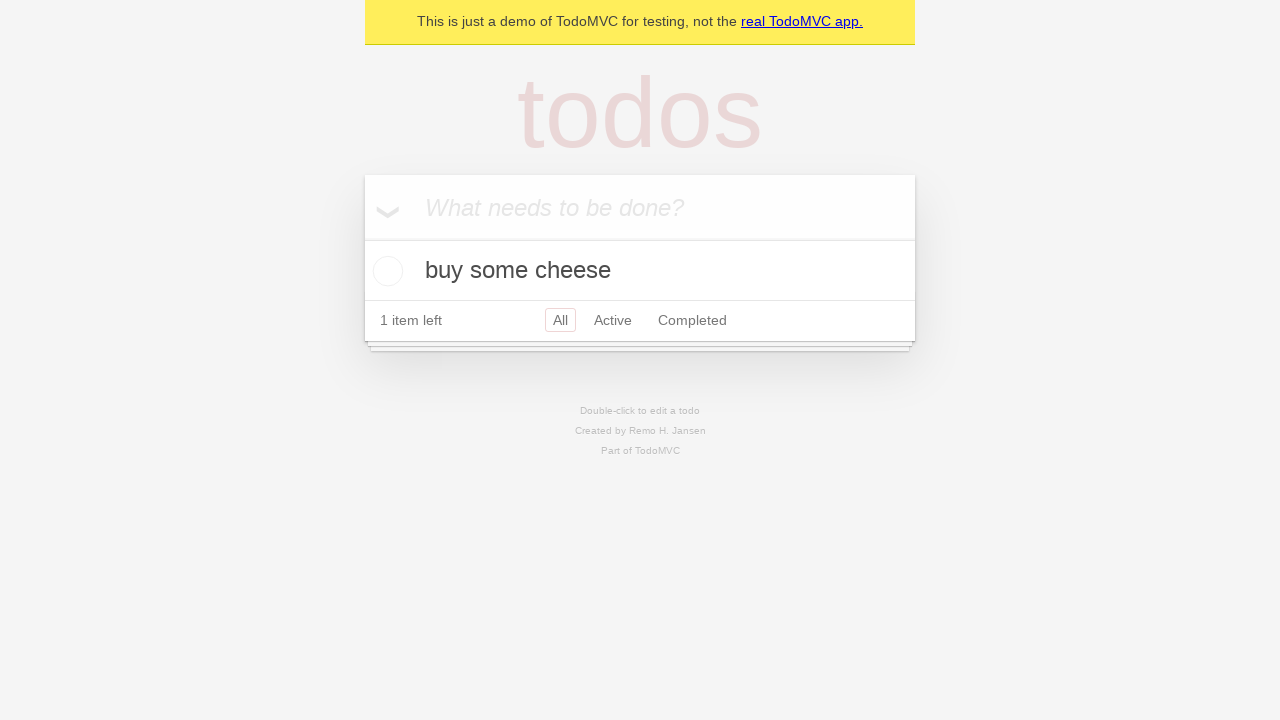

Filled new todo field with 'feed the cat' on .new-todo
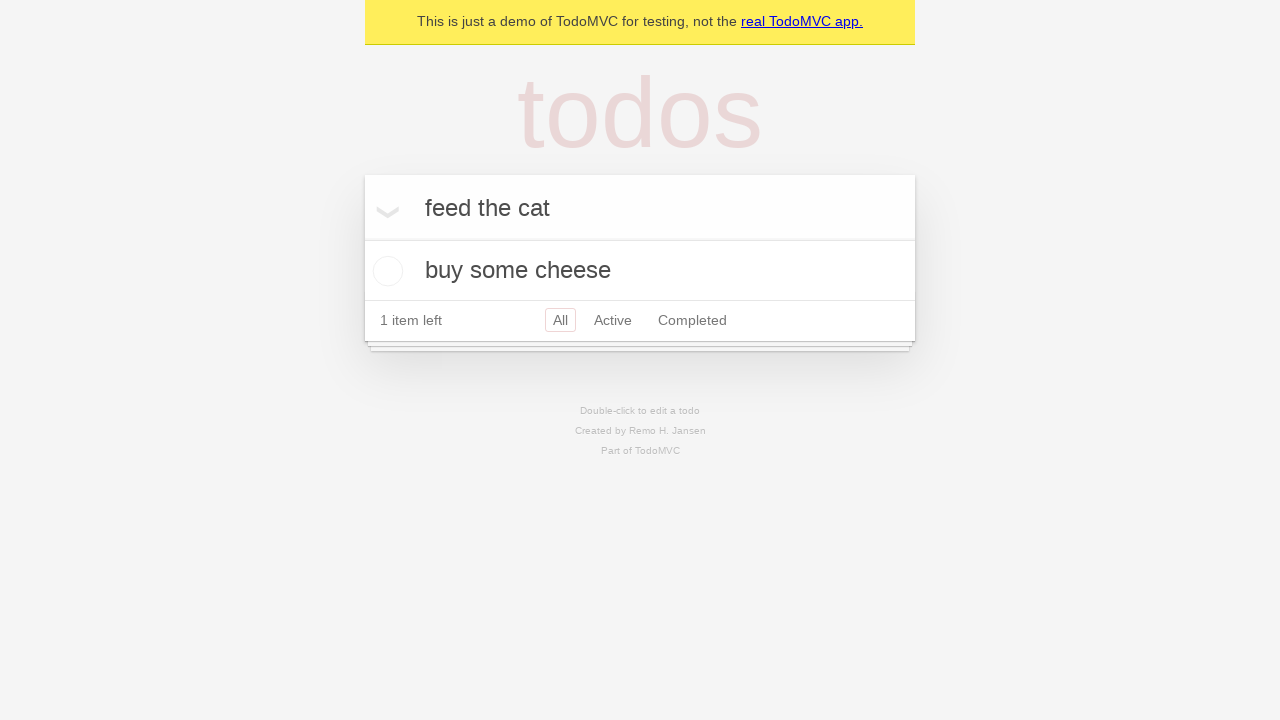

Pressed Enter to add second todo on .new-todo
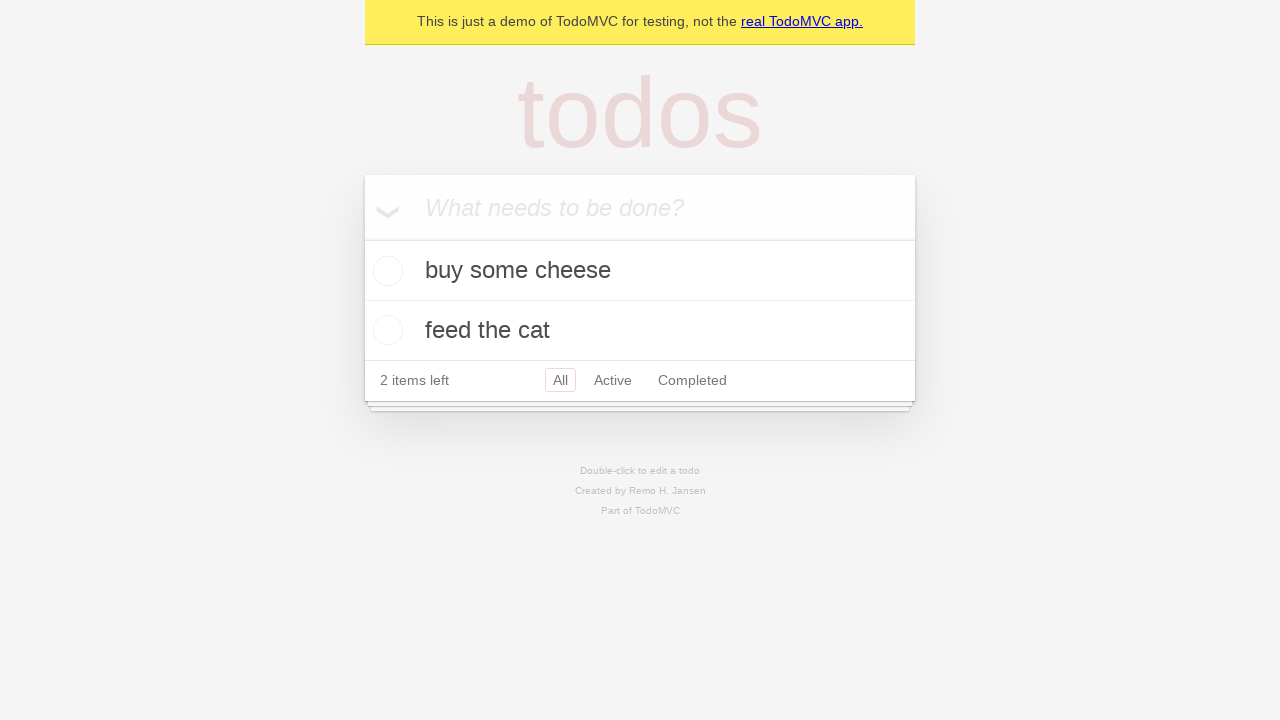

Filled new todo field with 'book a doctors appointment' on .new-todo
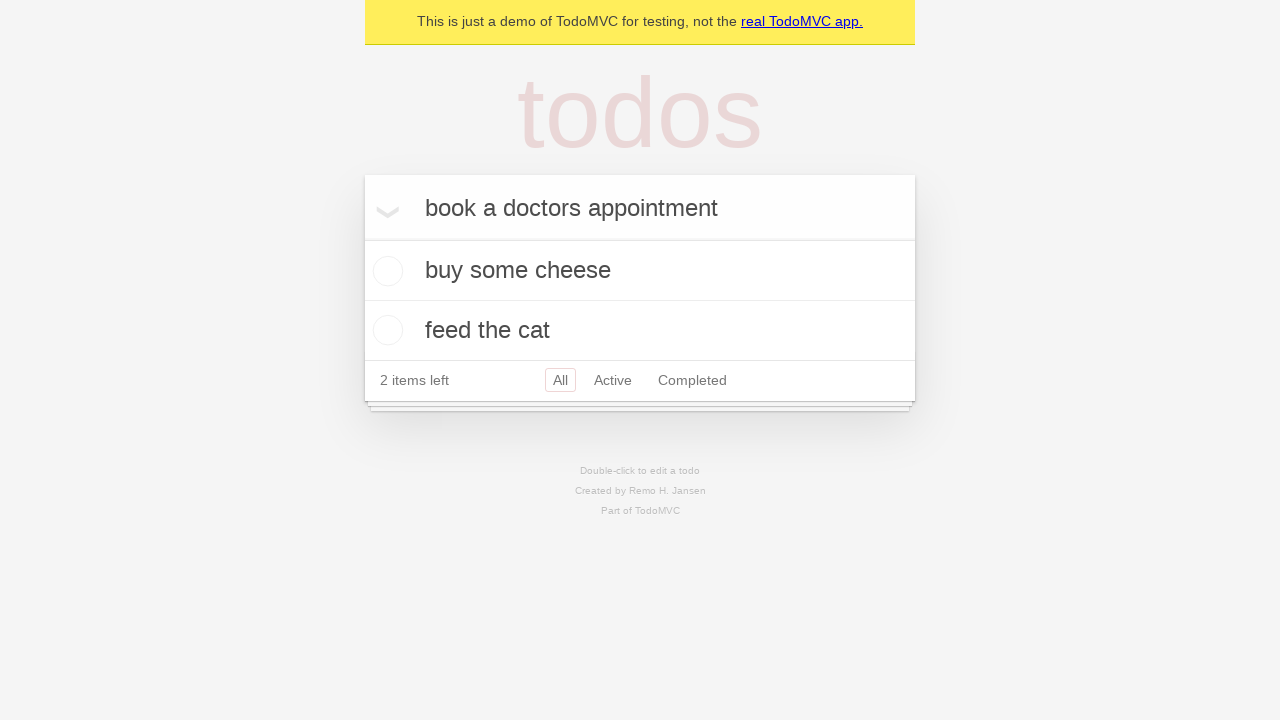

Pressed Enter to add third todo on .new-todo
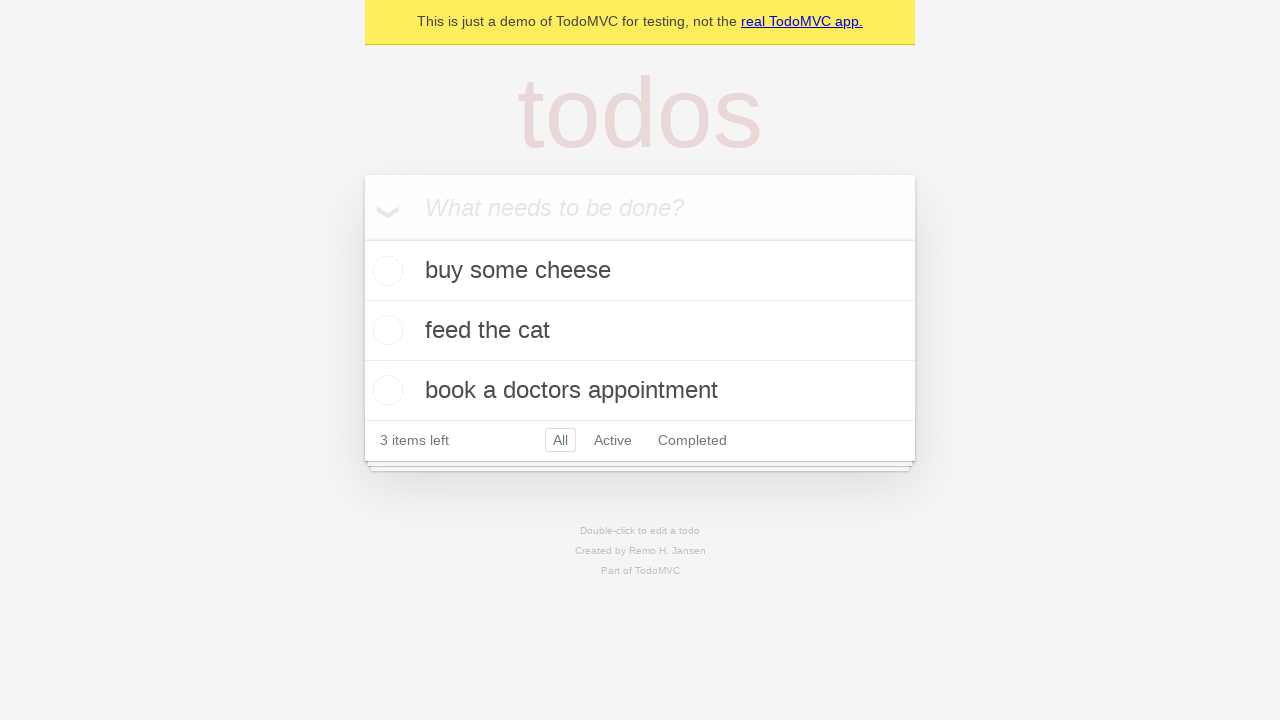

Checked the first todo item at (385, 271) on .todo-list li .toggle >> nth=0
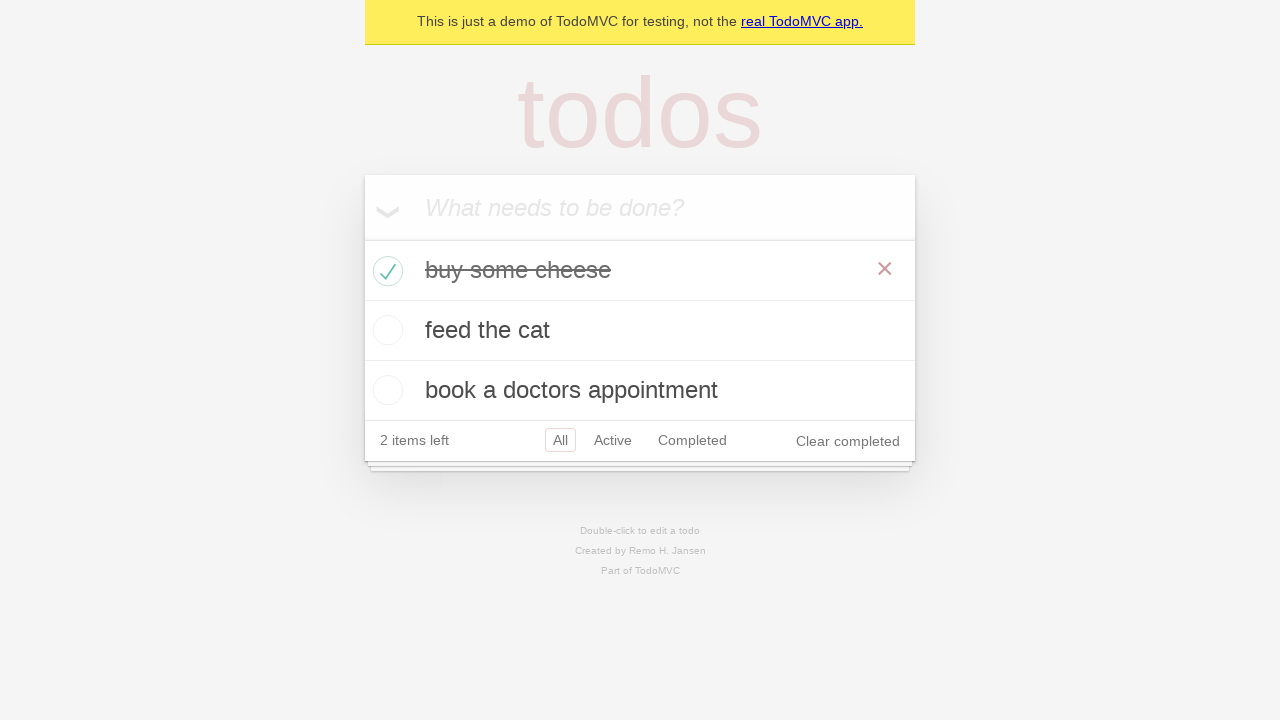

Clear completed button appeared
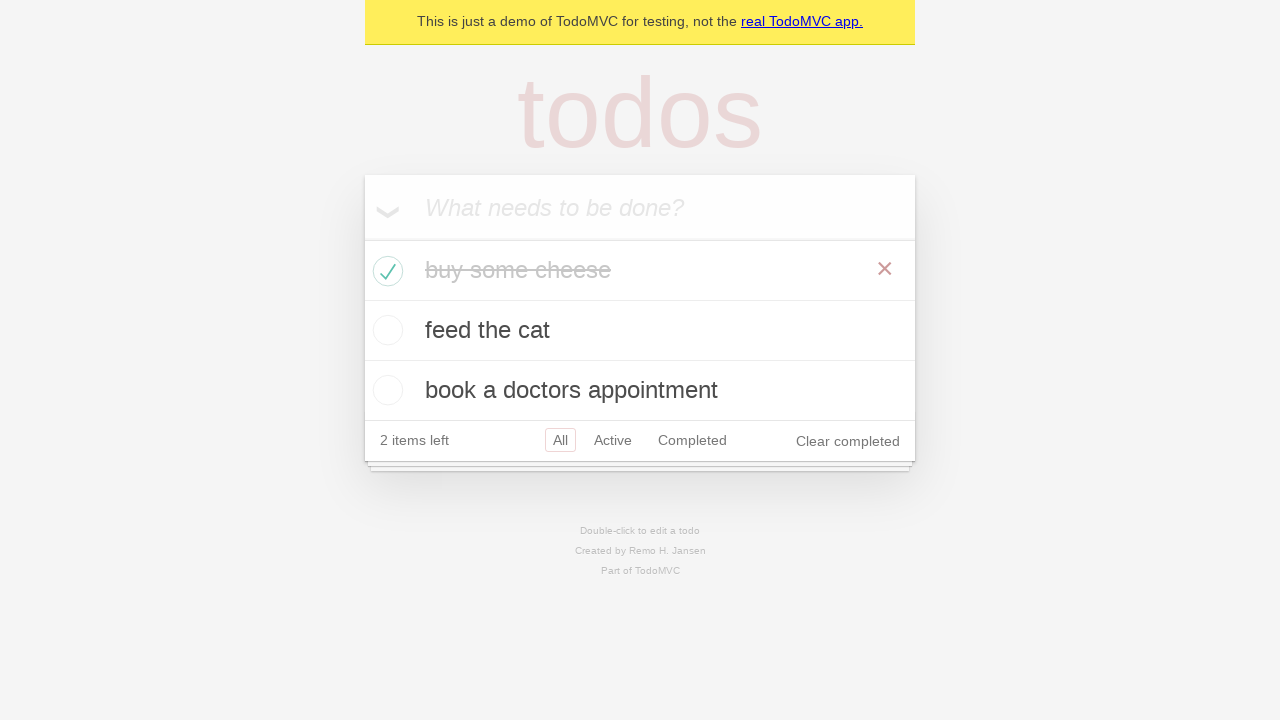

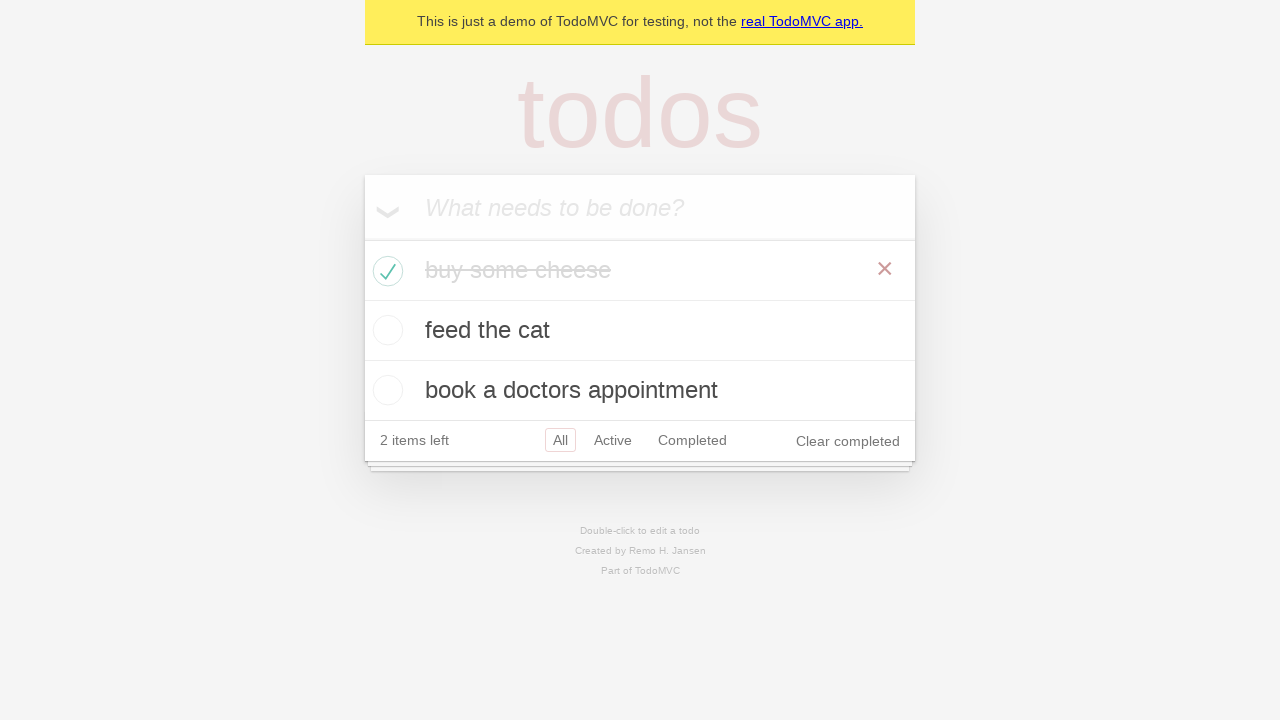